Tests the search functionality on Gangnam District Office notice board by entering a search query and clicking the search button

Starting URL: https://www.gangnam.go.kr/notice/list.do?mid=ID05_0402

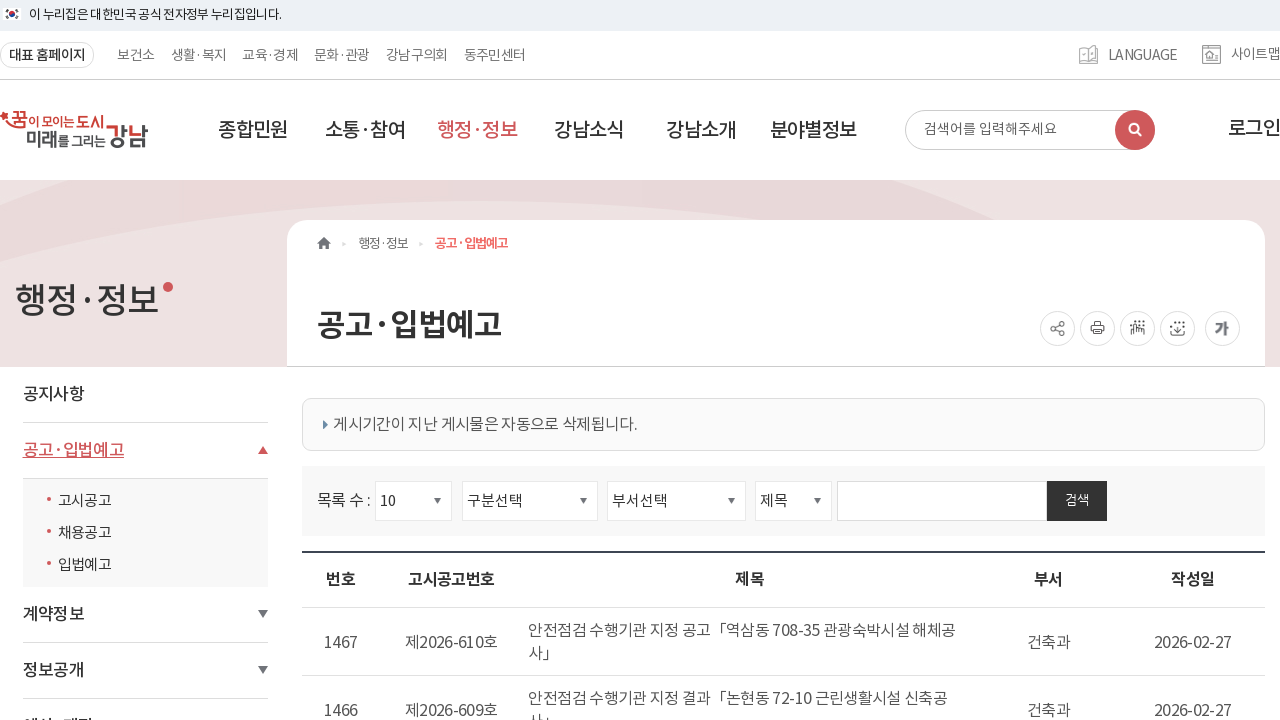

Filled search box with query '공고' on #keyword
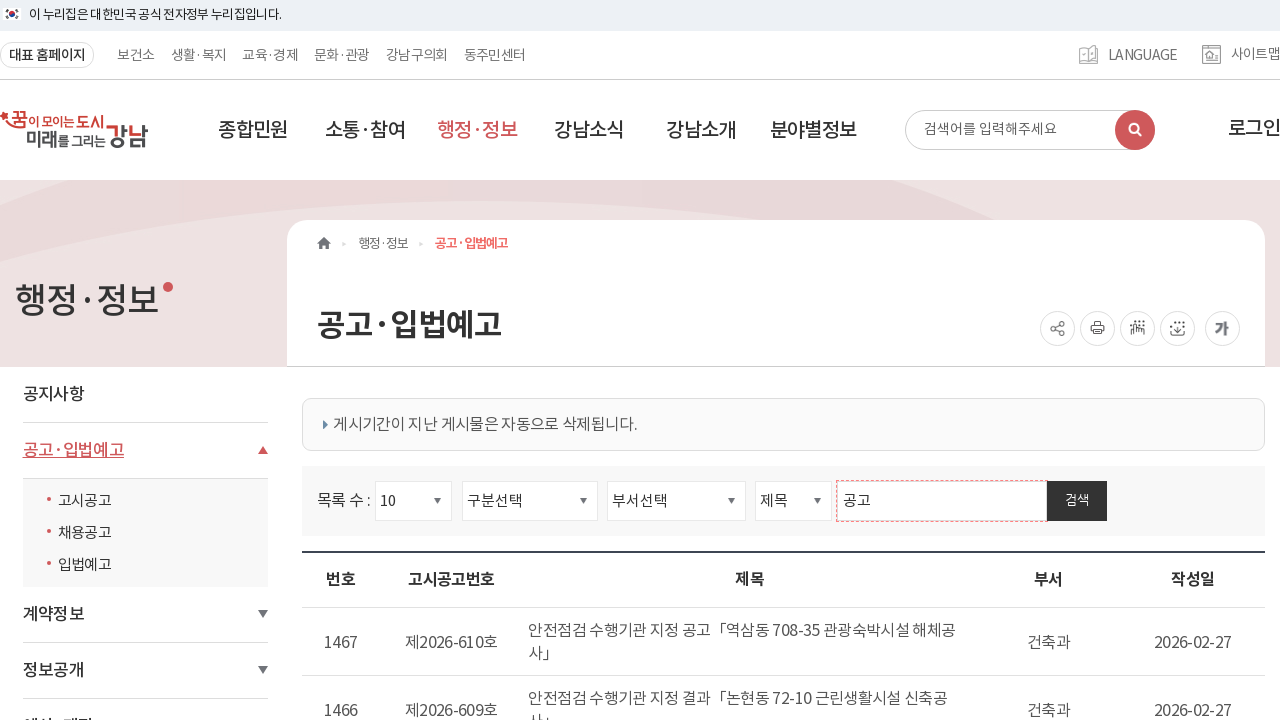

Clicked search button at (1076, 501) on .btn-darkblue
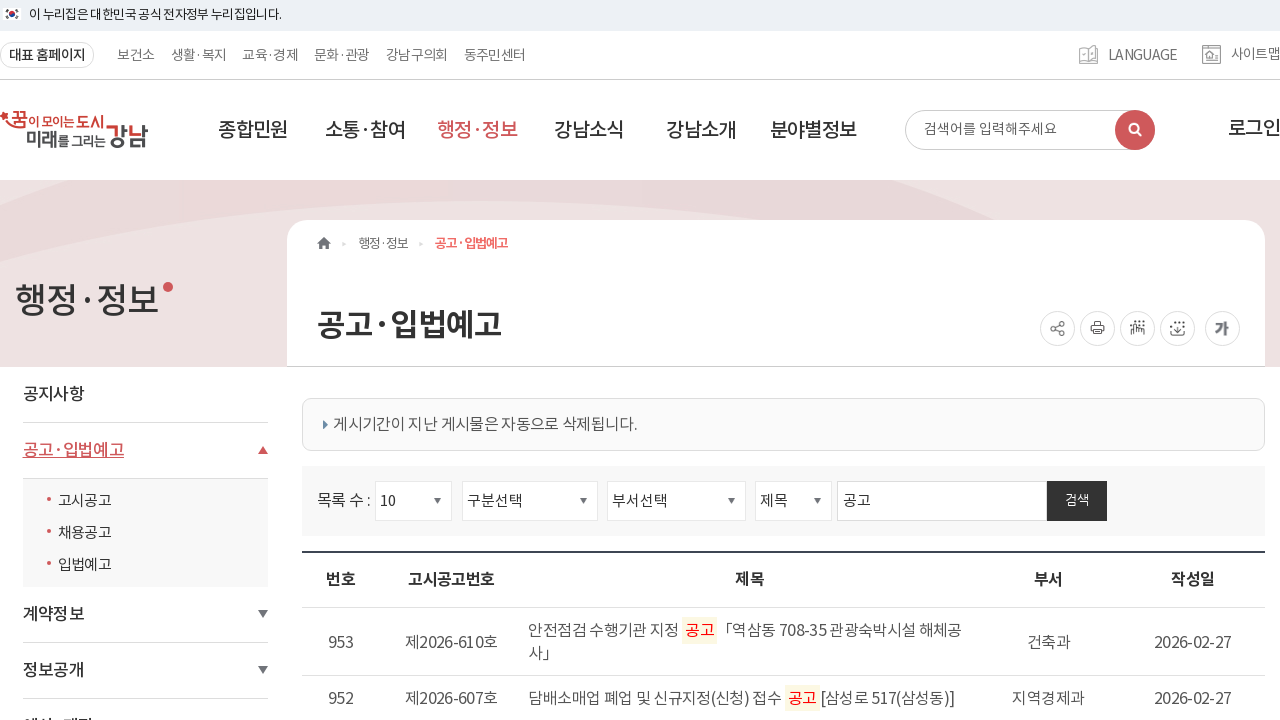

Search results loaded in notice board table
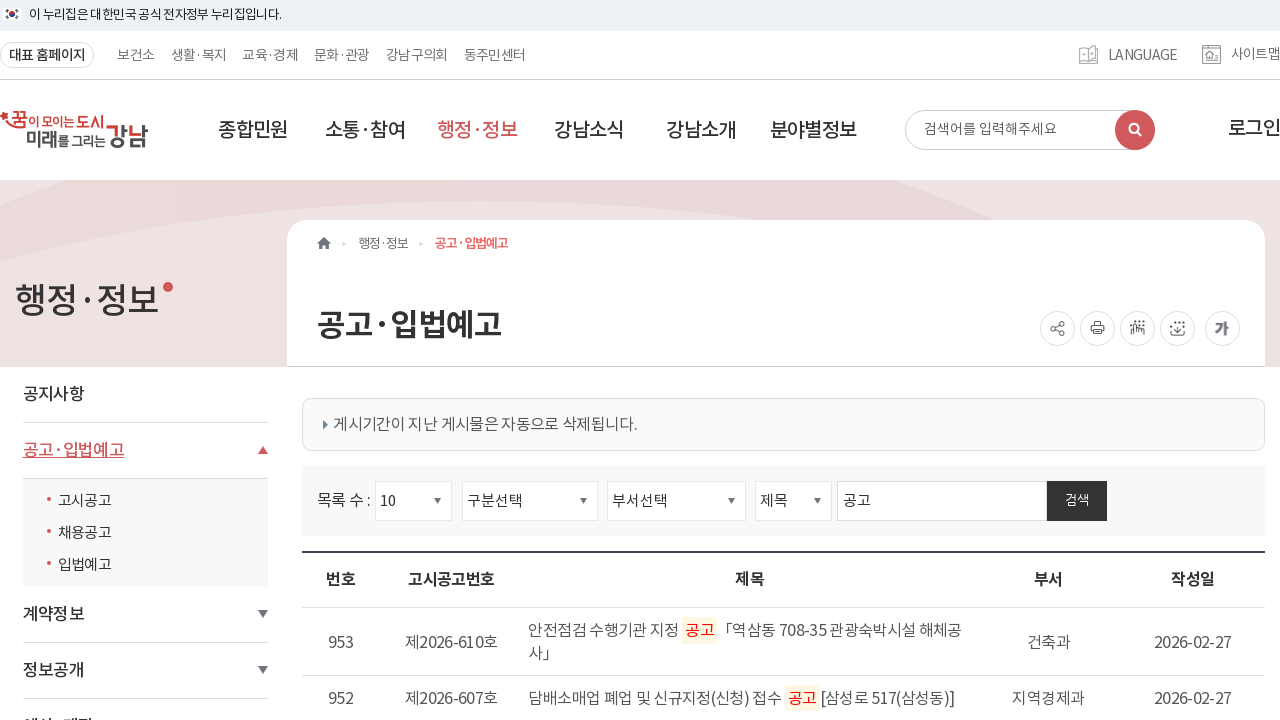

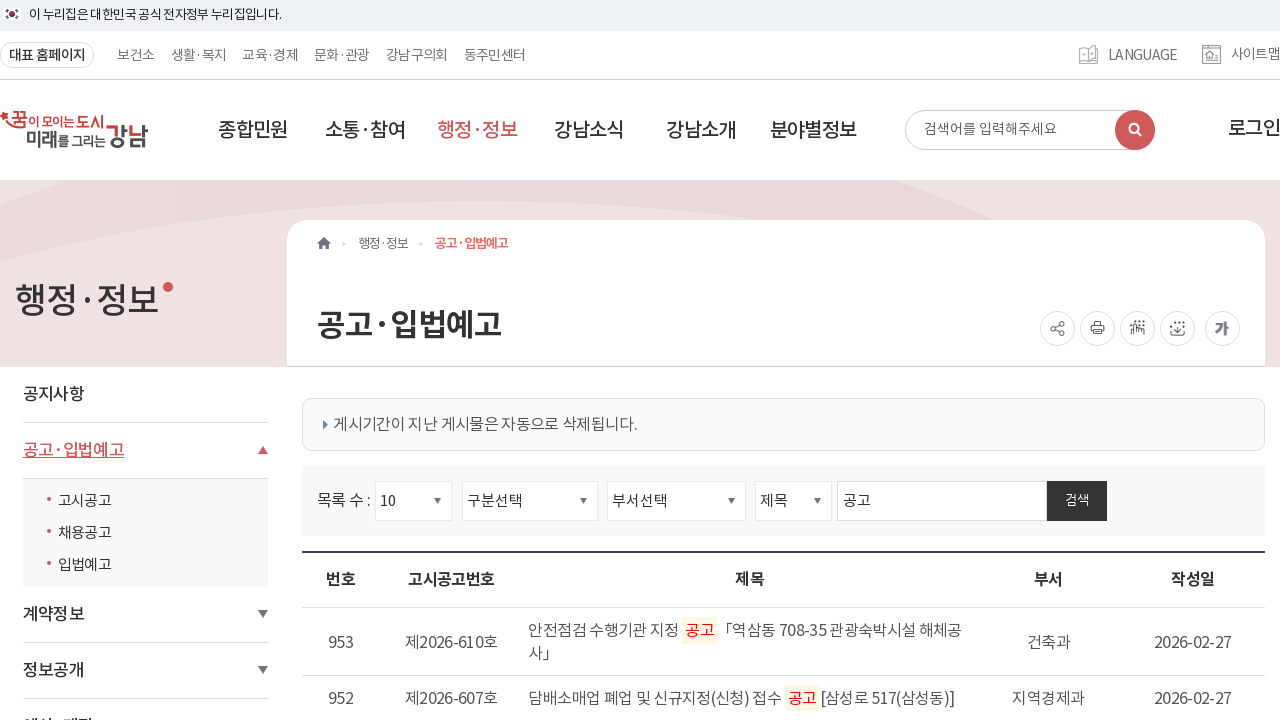